Tests the ParaBank user registration form by filling in all required fields (first name, last name, address, city, state, zip, phone, SSN, username, password, and confirm password) and submitting the form to verify registration functionality.

Starting URL: https://parabank.parasoft.com/parabank/register.htm

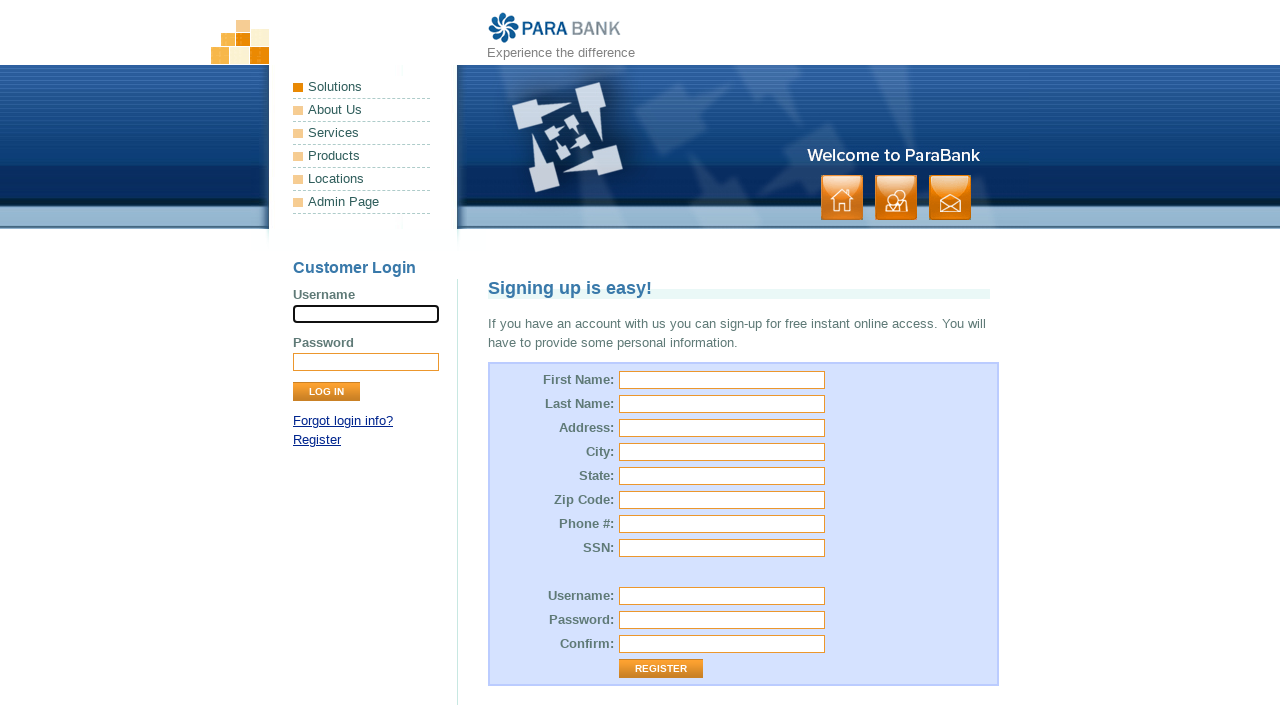

Filled first name field with 'John' on #customer\.firstName
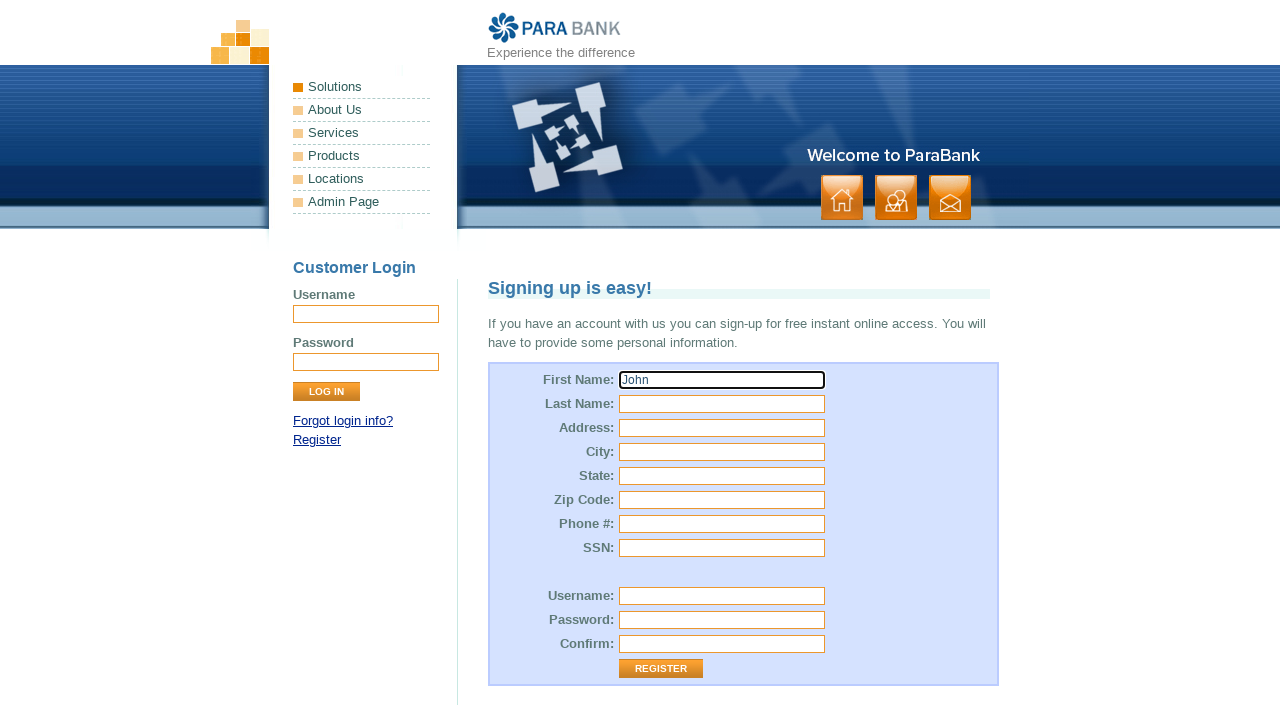

Filled last name field with 'Doe' on #customer\.lastName
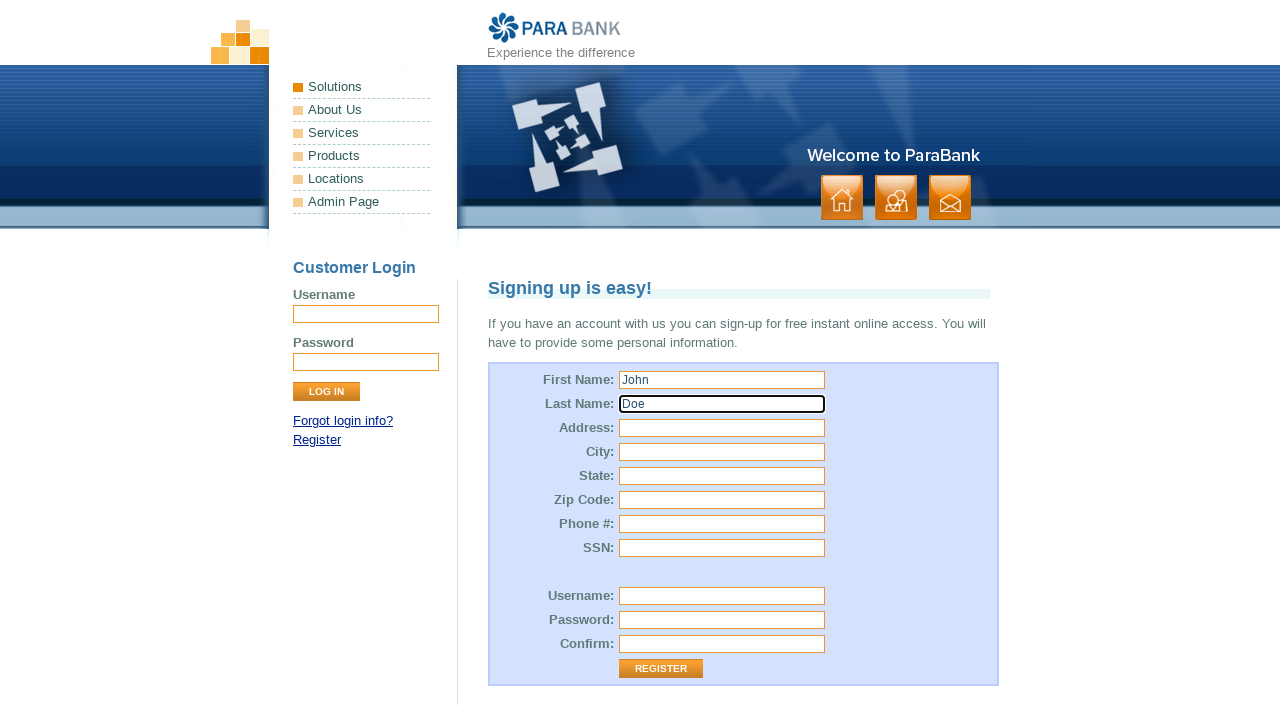

Filled address field with '123 Main Street' on #customer\.address\.street
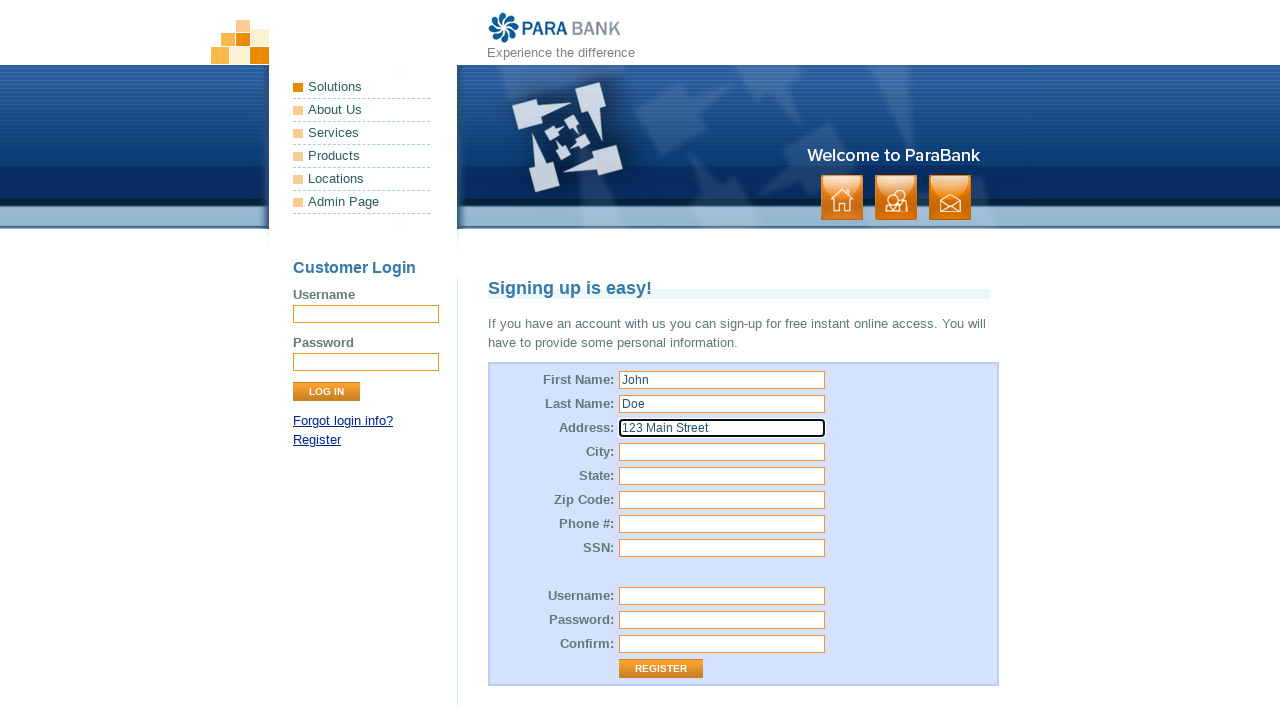

Filled city field with 'Springfield' on #customer\.address\.city
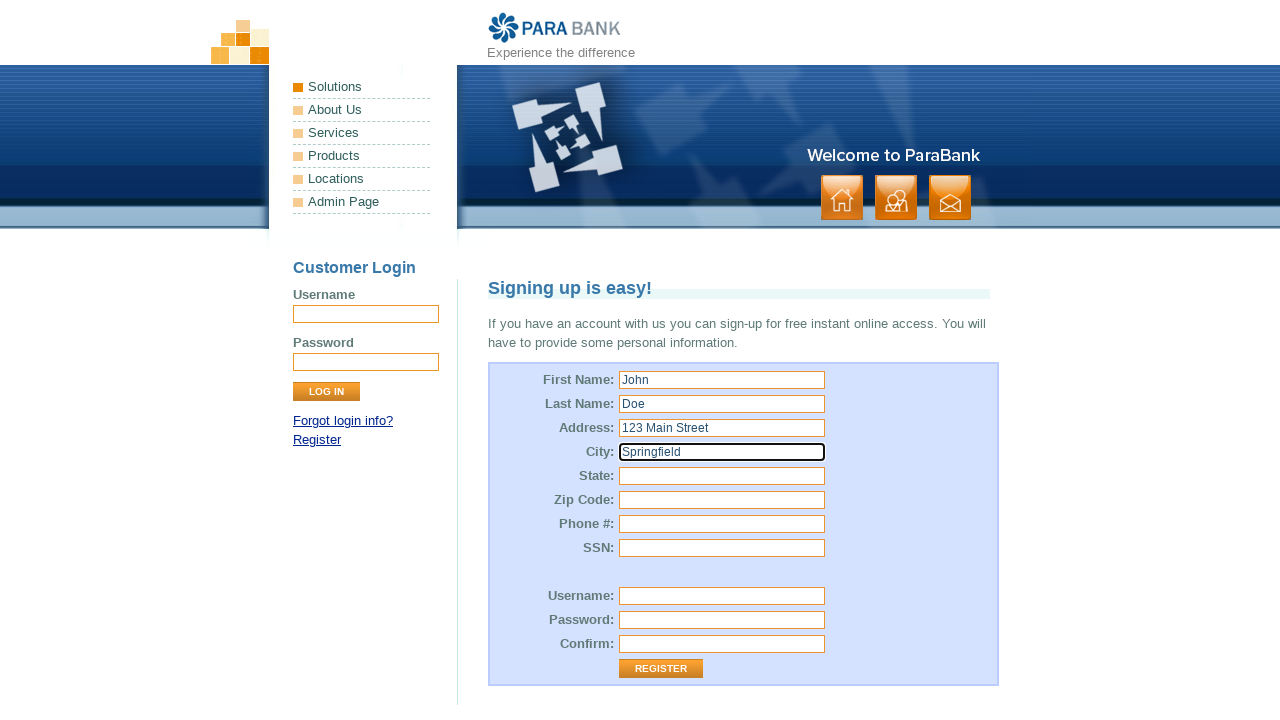

Filled state field with 'Illinois' on #customer\.address\.state
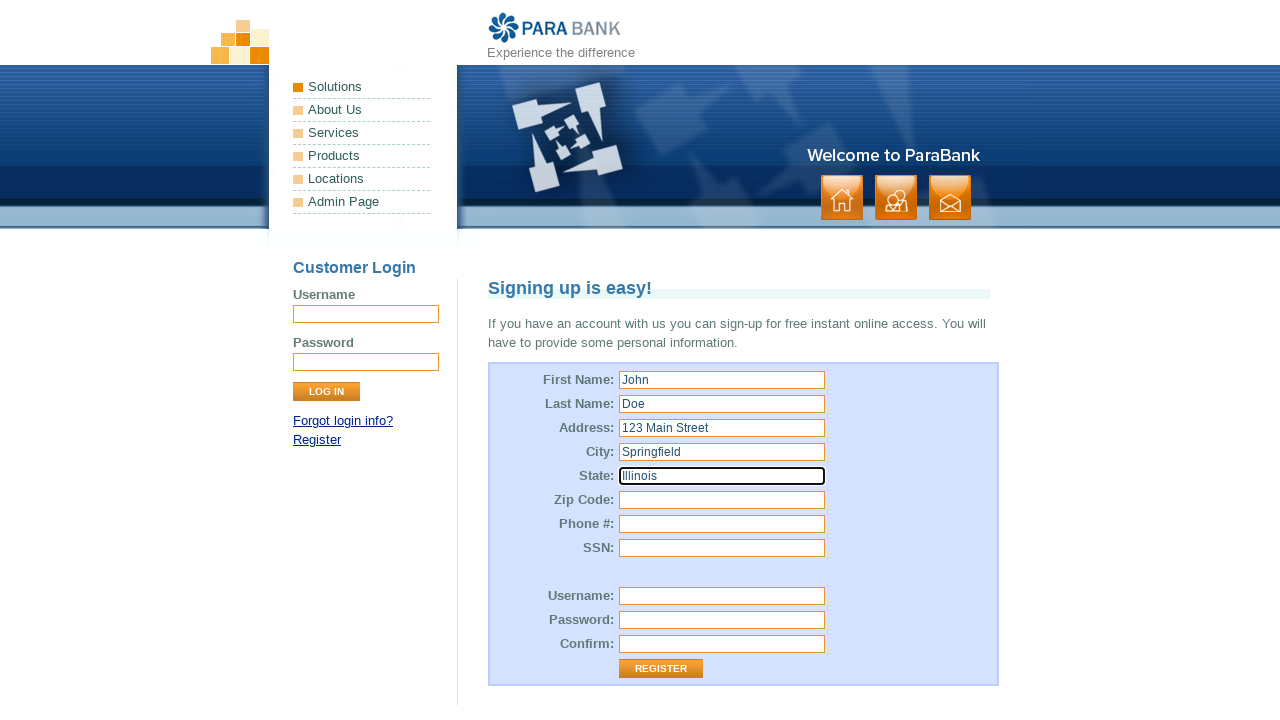

Filled zip code field with '62701' on #customer\.address\.zipCode
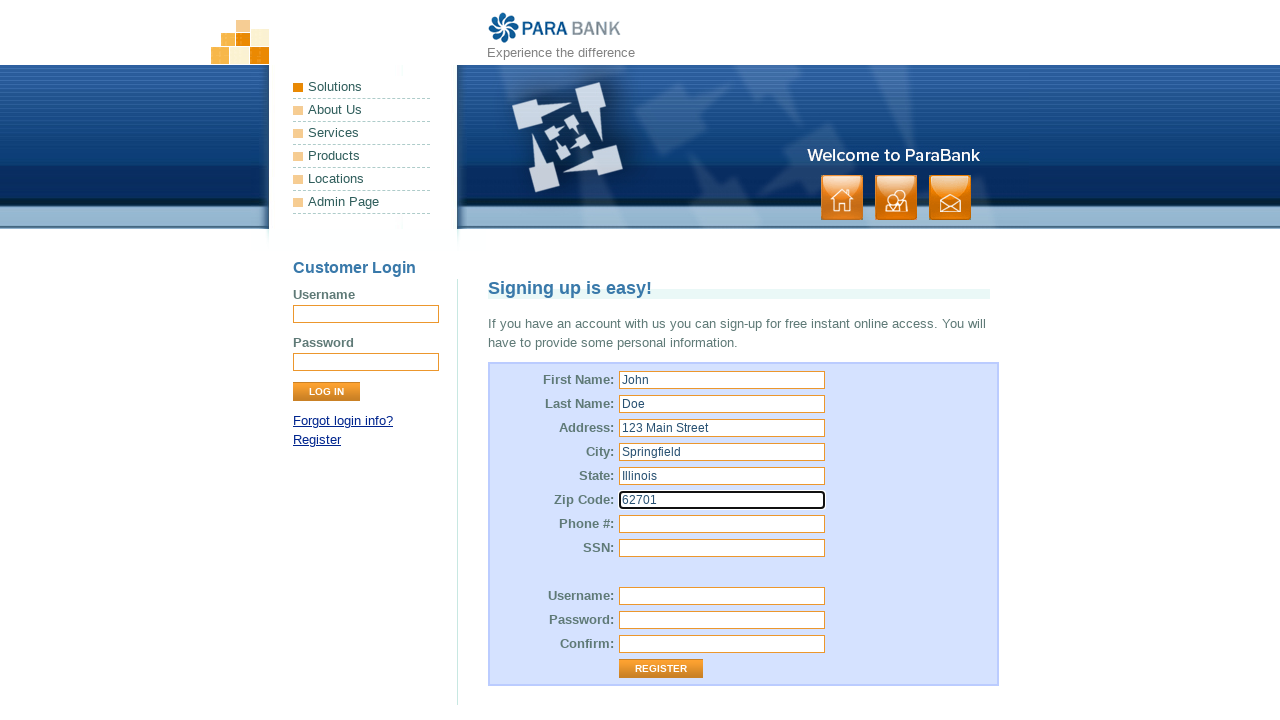

Filled phone number field with '555-123-4567' on #customer\.phoneNumber
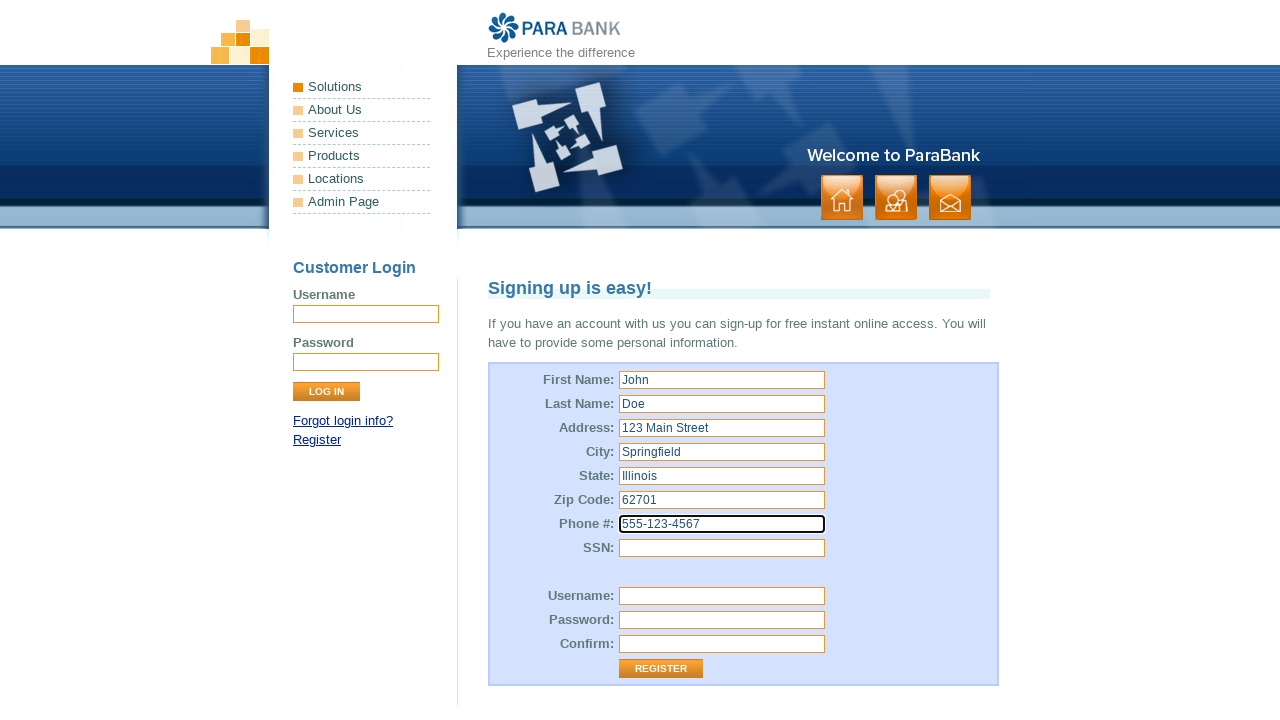

Filled SSN field with '123-45-6789' on #customer\.ssn
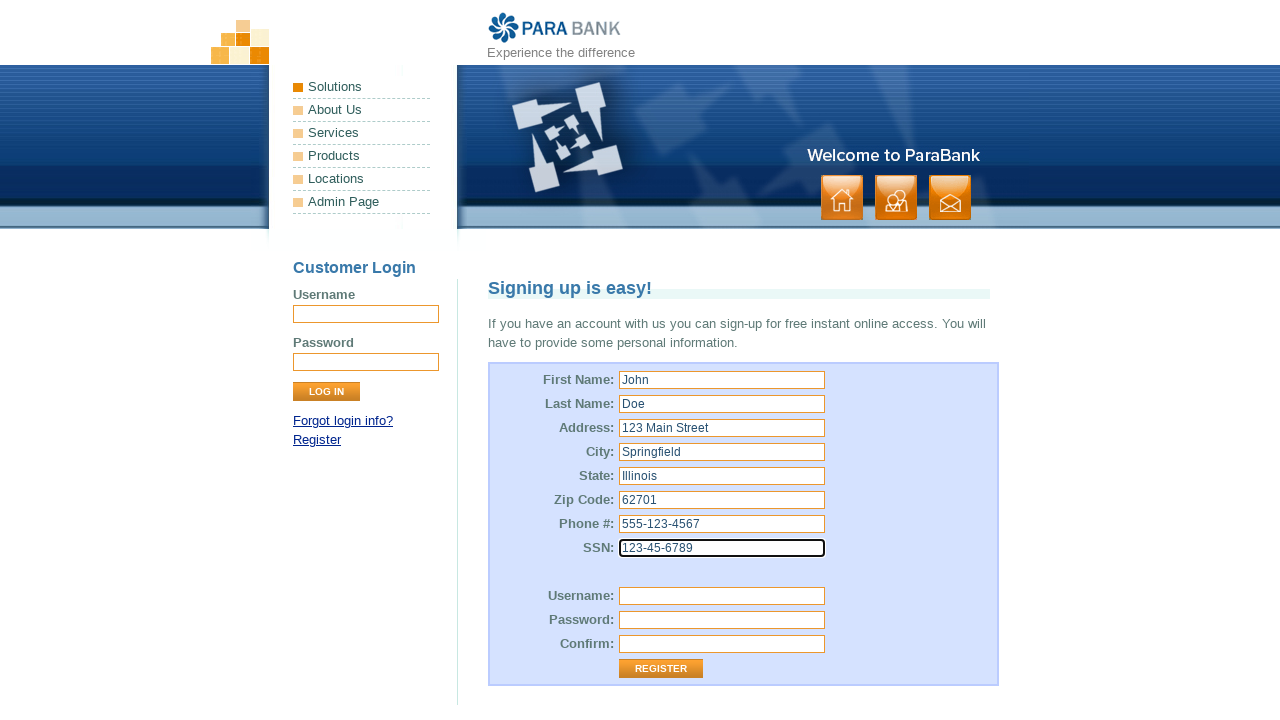

Filled username field with 'testuser_1772461331' on #customer\.username
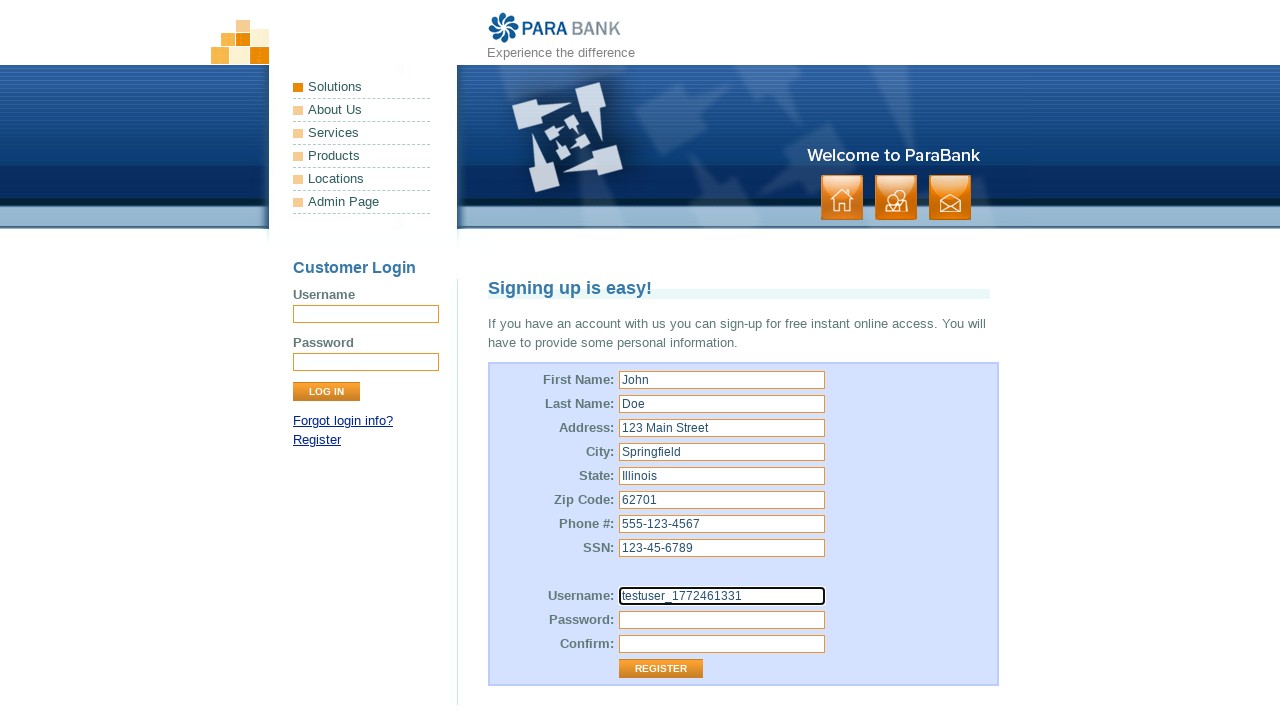

Filled password field with 'SecurePass123!' on #customer\.password
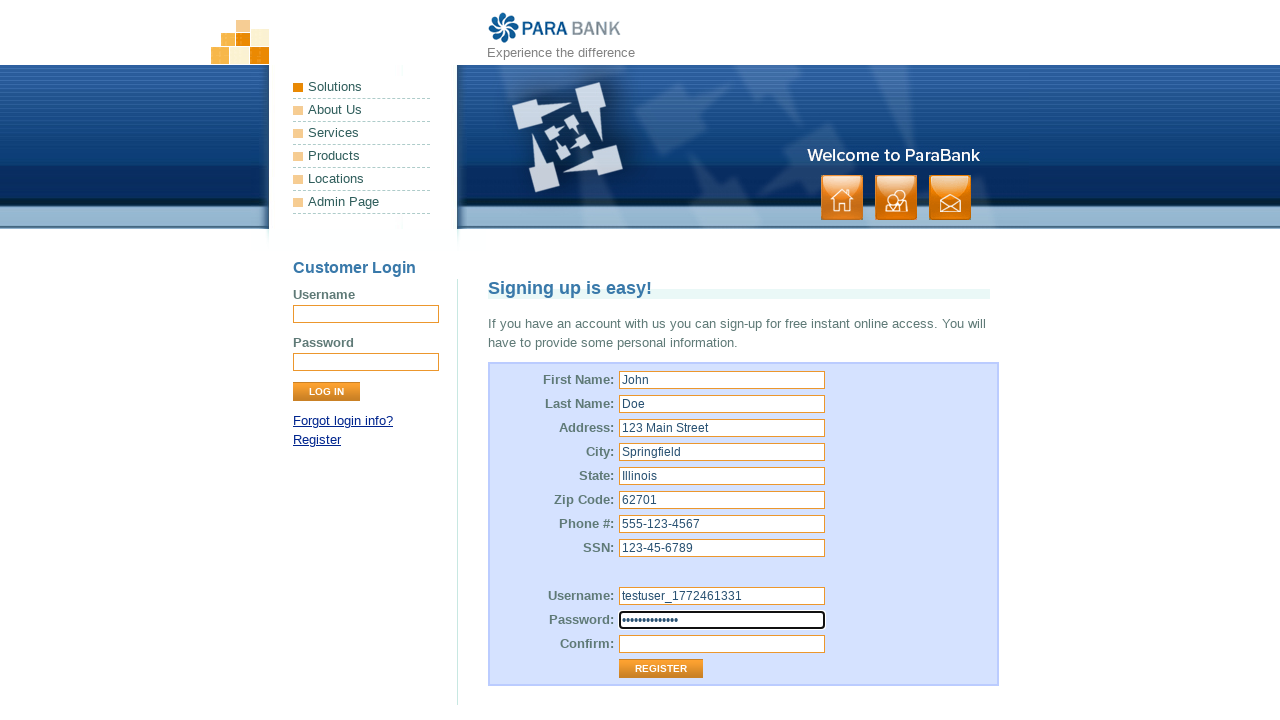

Filled confirm password field with 'SecurePass123!' on #repeatedPassword
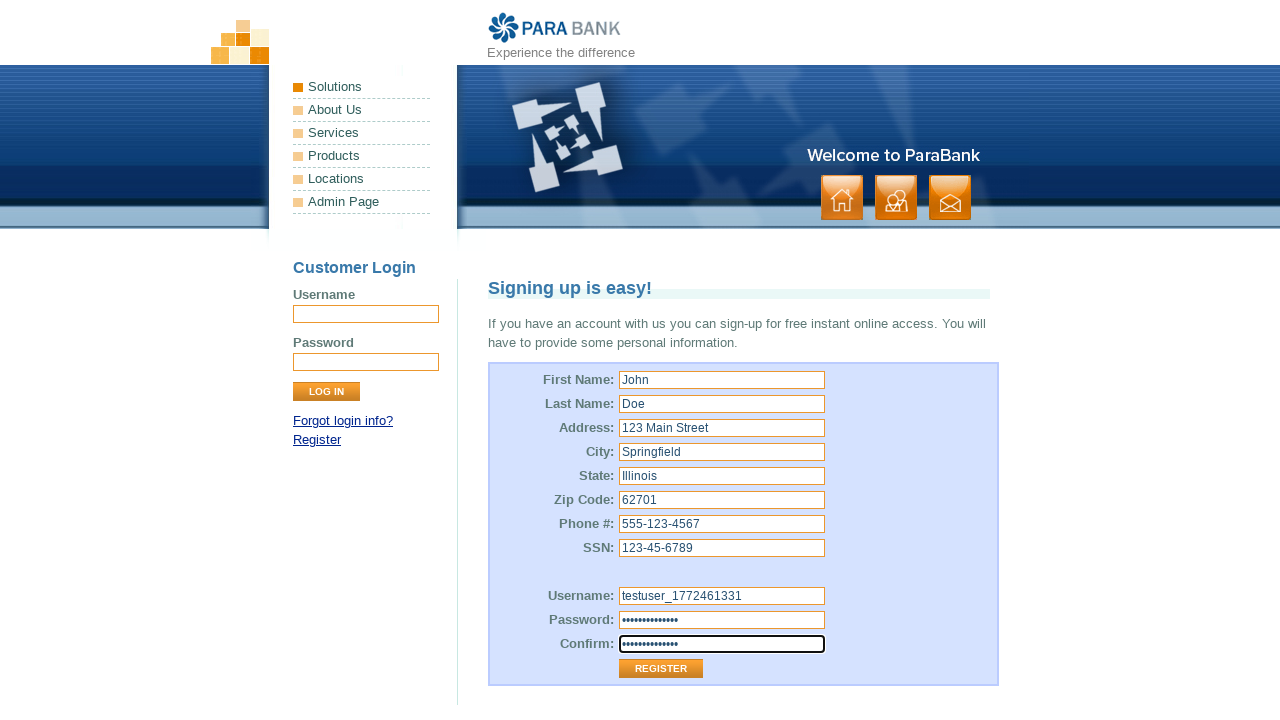

Clicked Register button to submit the registration form at (661, 669) on input[type='submit'][value='Register']
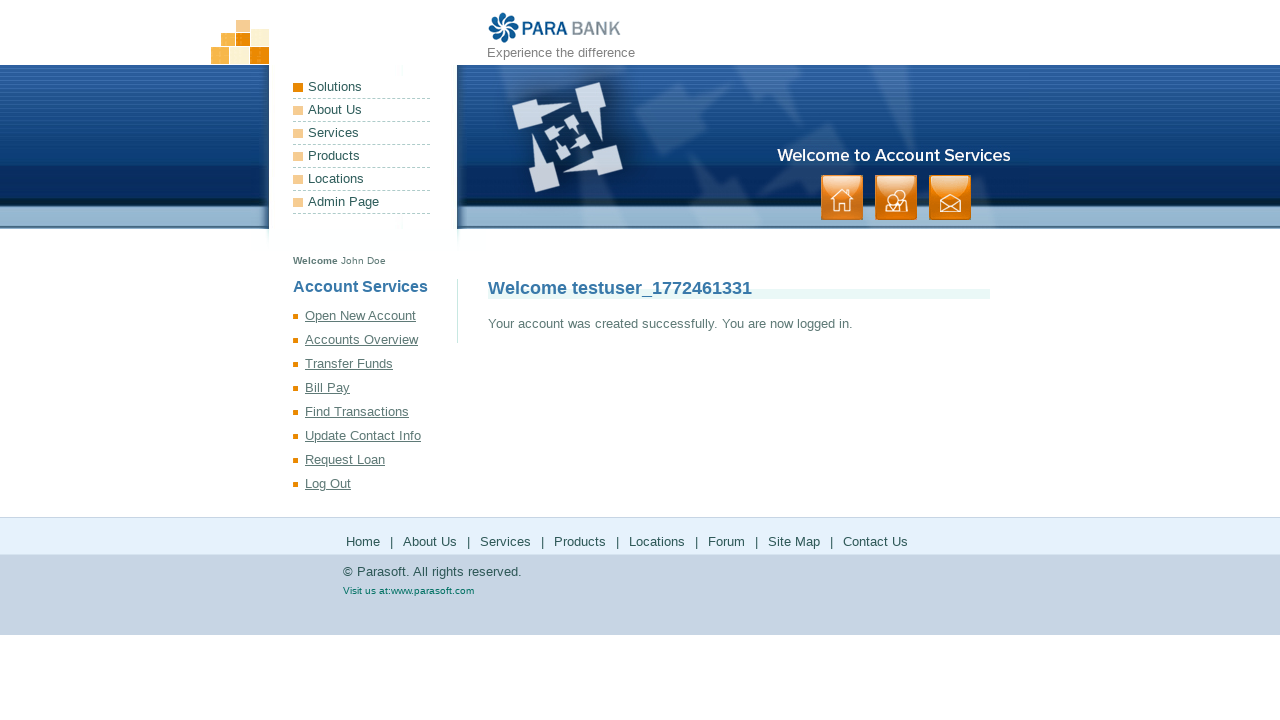

Waited for network idle to confirm registration processing
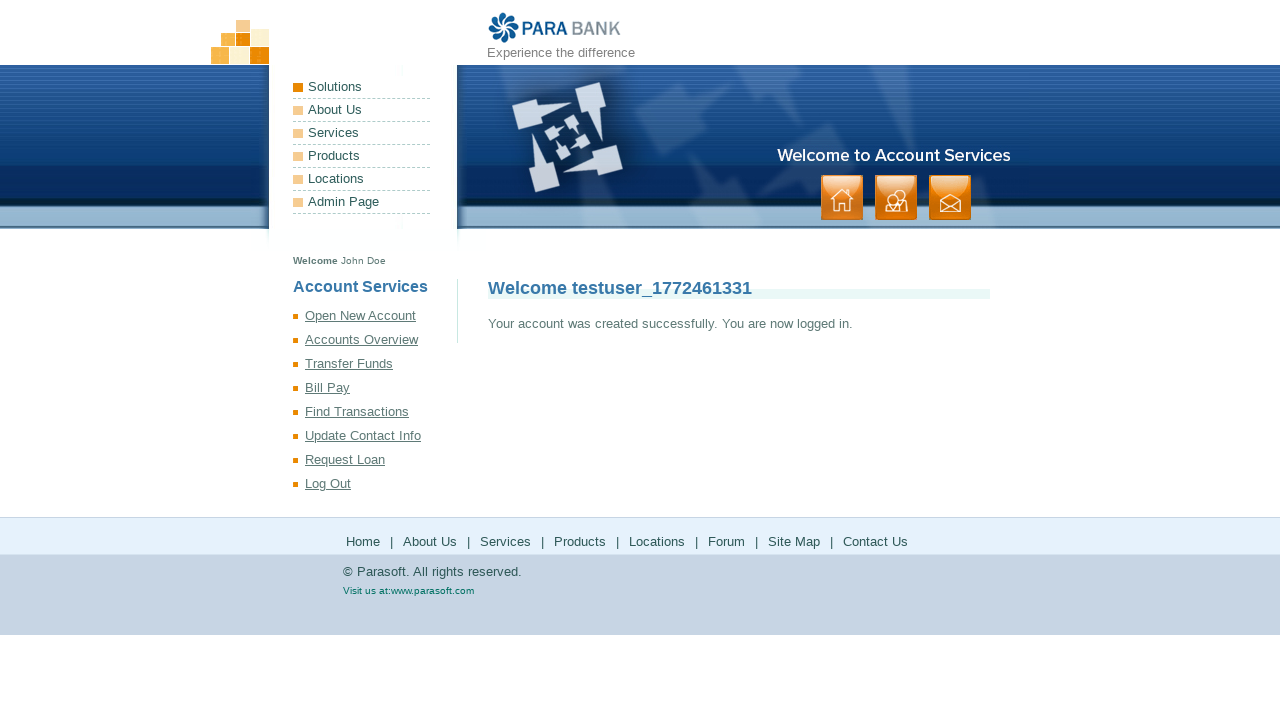

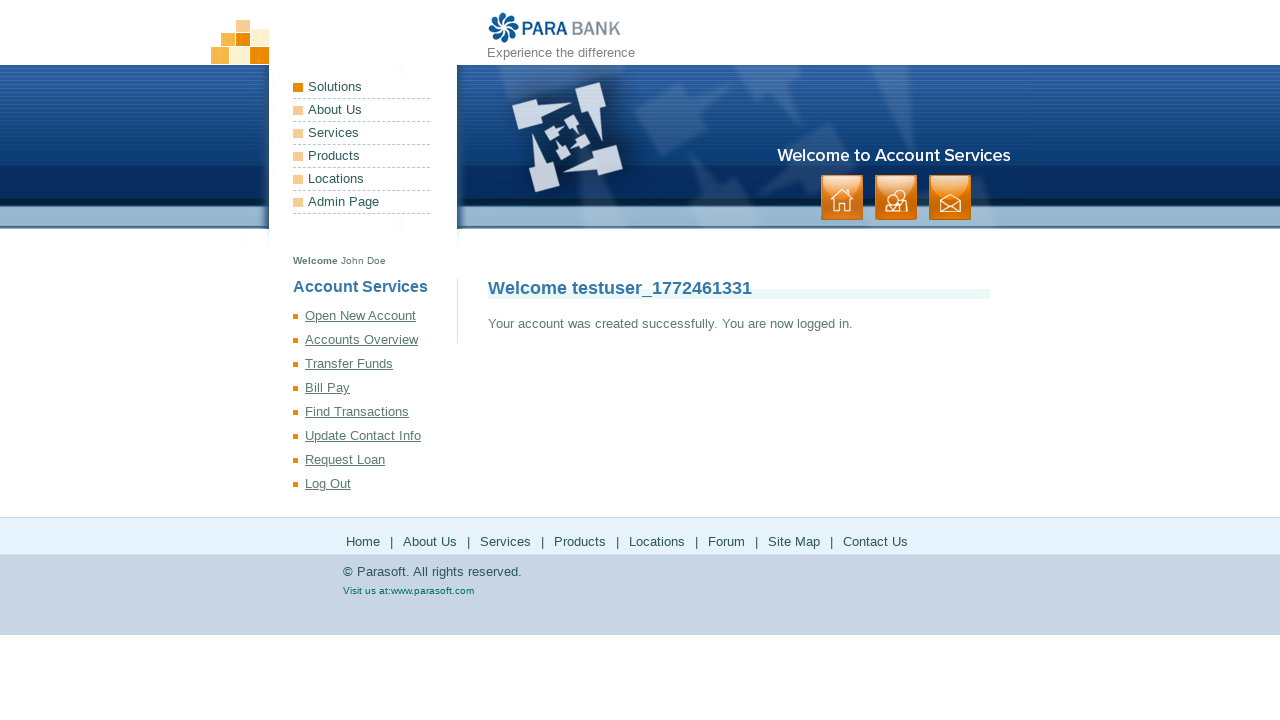